Tests registration form by filling first name, last name, and email fields, then submitting the form

Starting URL: http://suninjuly.github.io/registration1.html

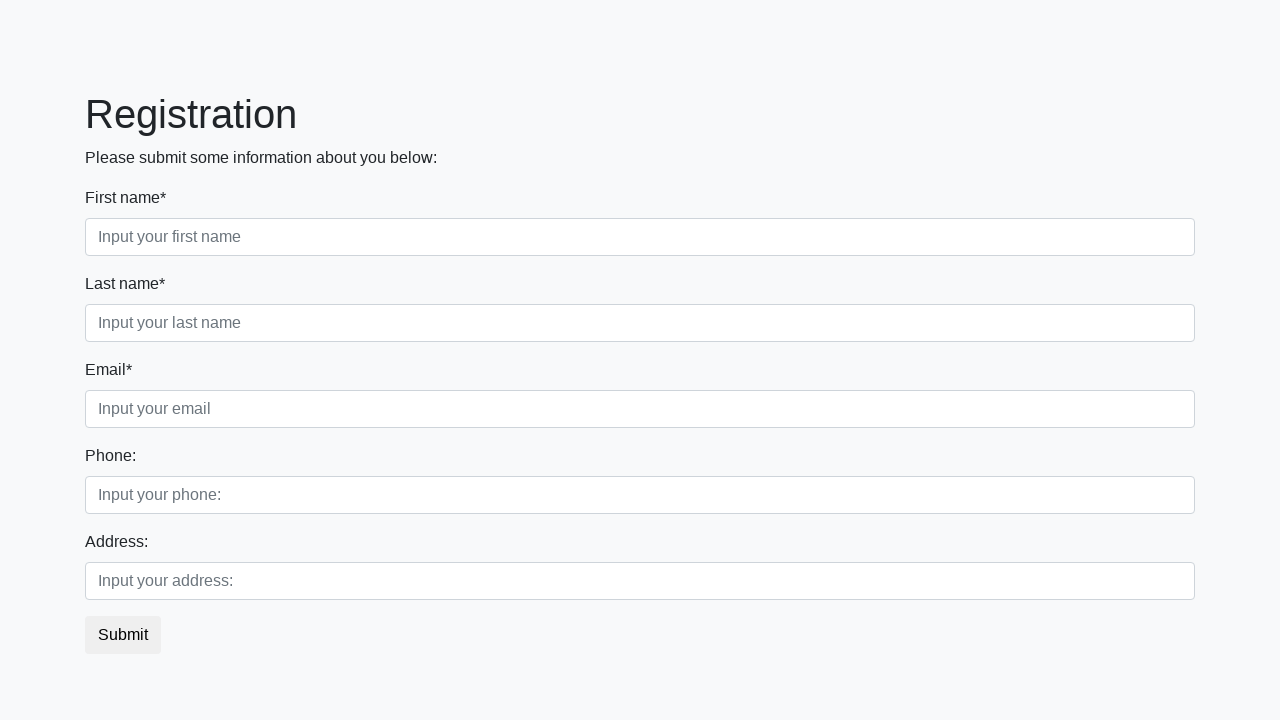

Filled first name field with 'ivan' on .first_block .first
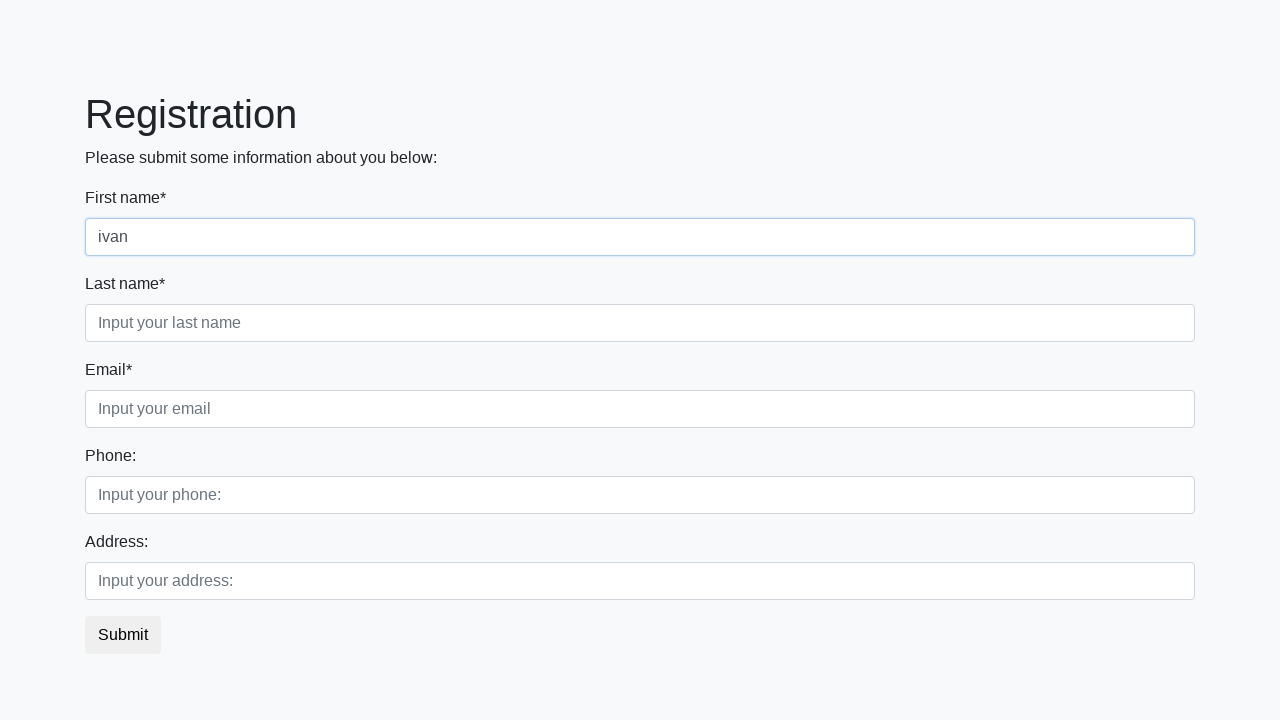

Filled last name field with 'ivanov' on .first_block .second
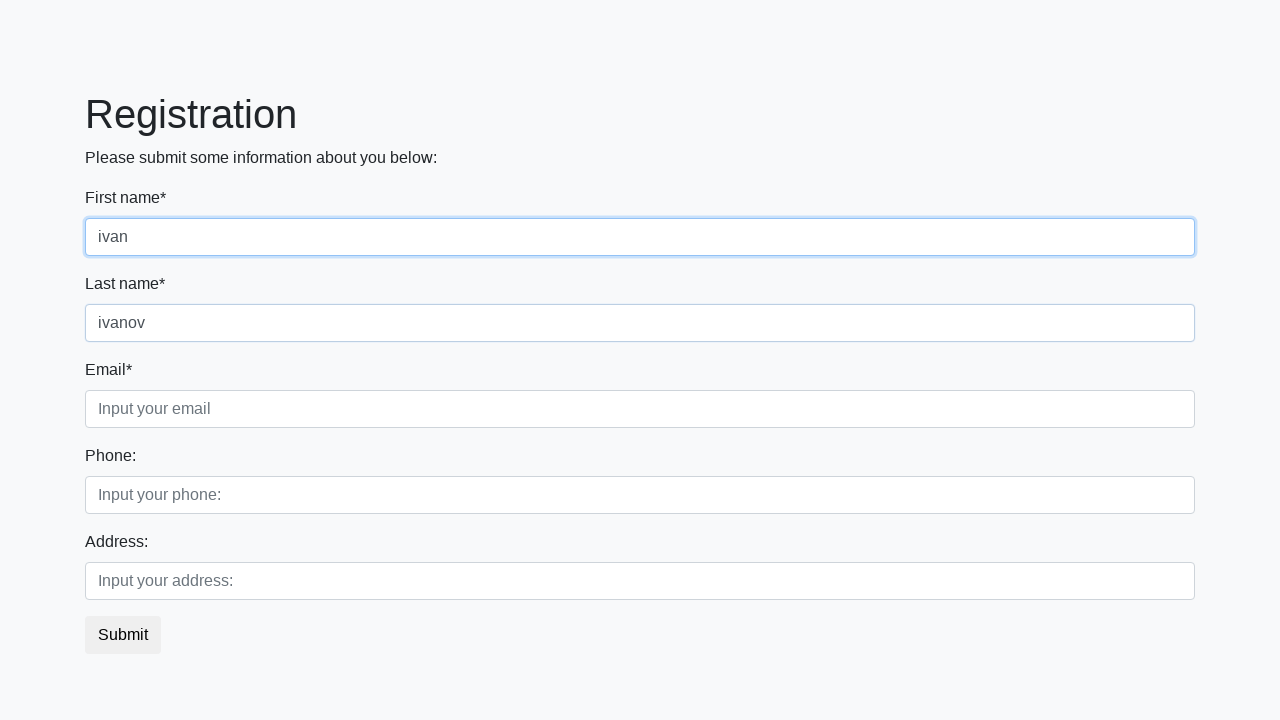

Filled email field with 'ivan@example.com' on .first_block .third
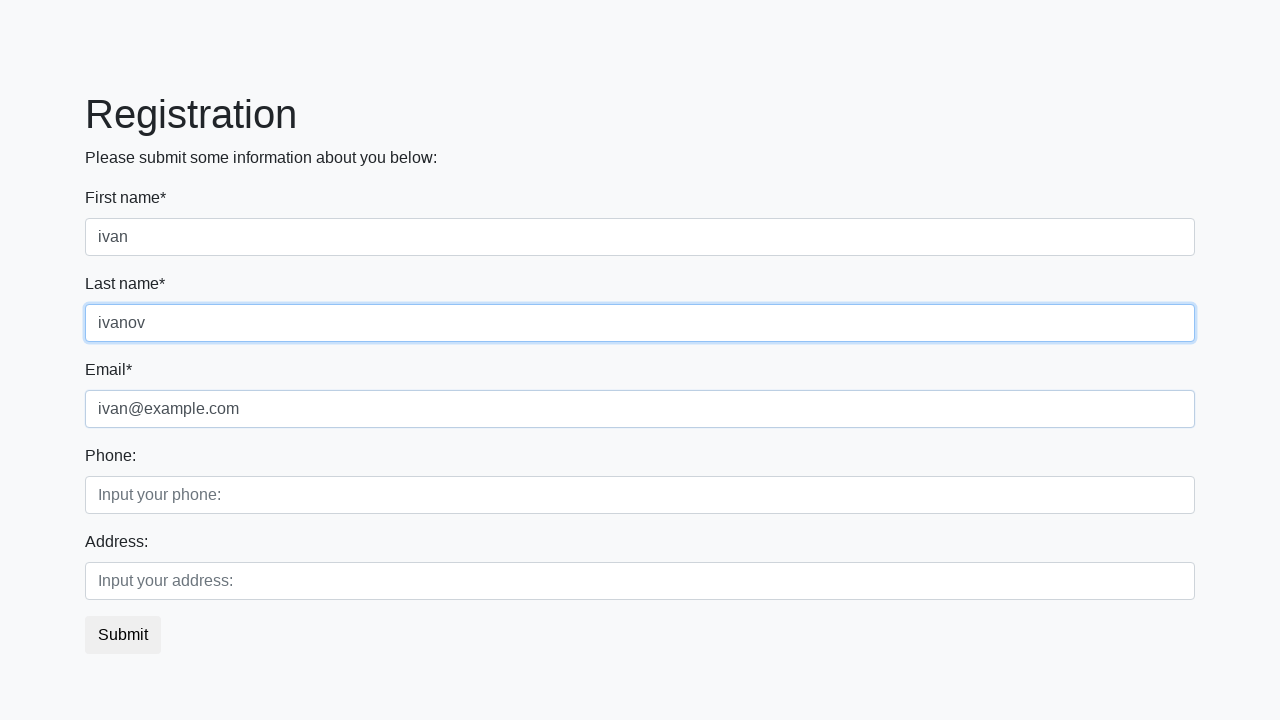

Clicked registration form submit button at (123, 635) on button.btn
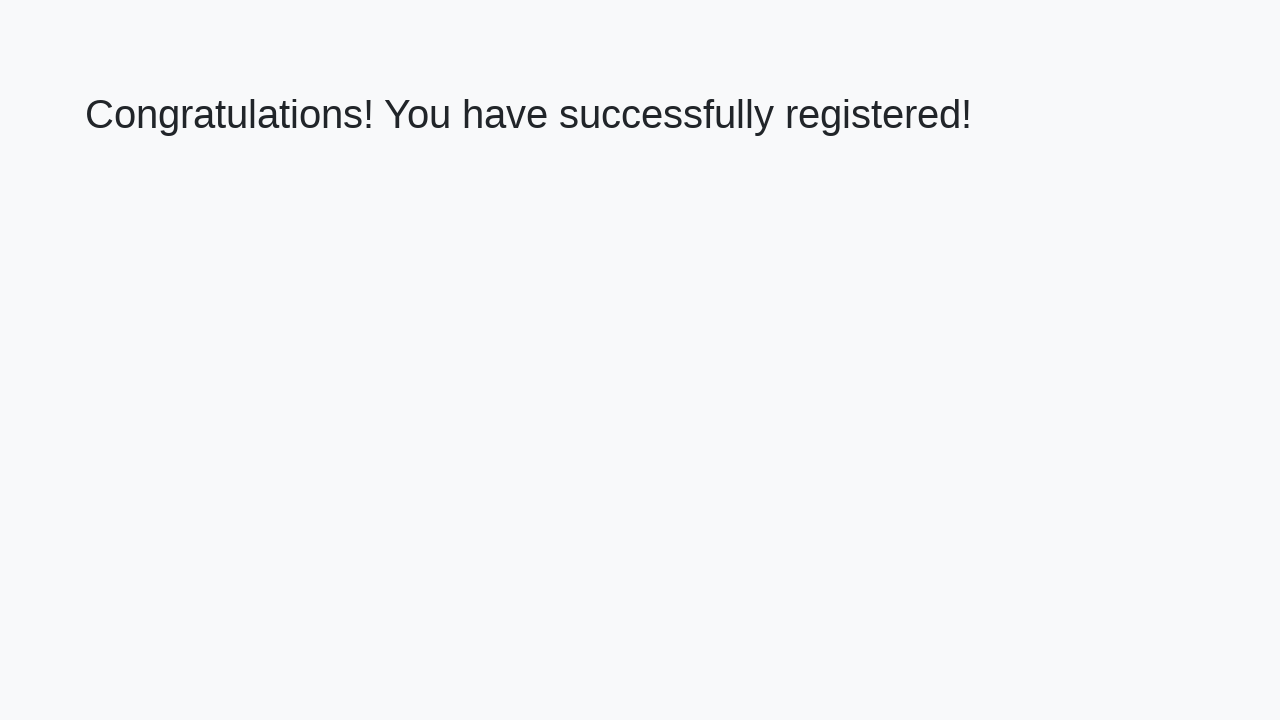

Success message appeared (h1 element loaded)
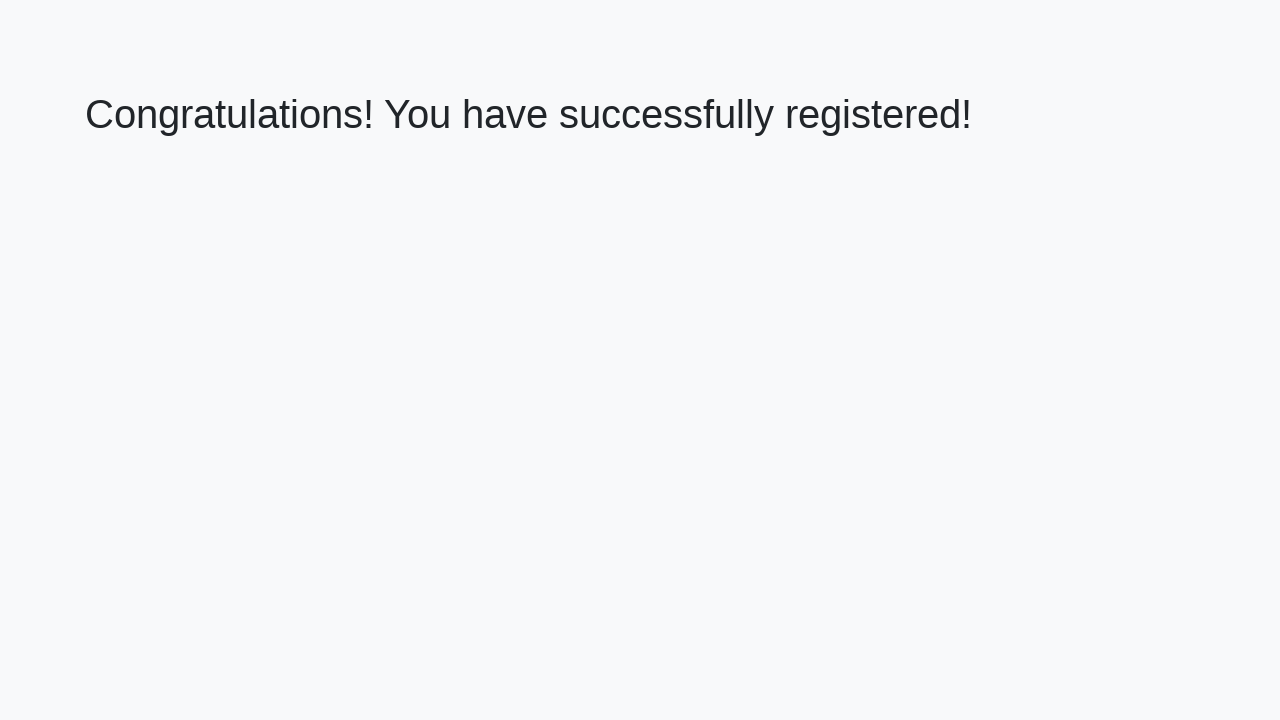

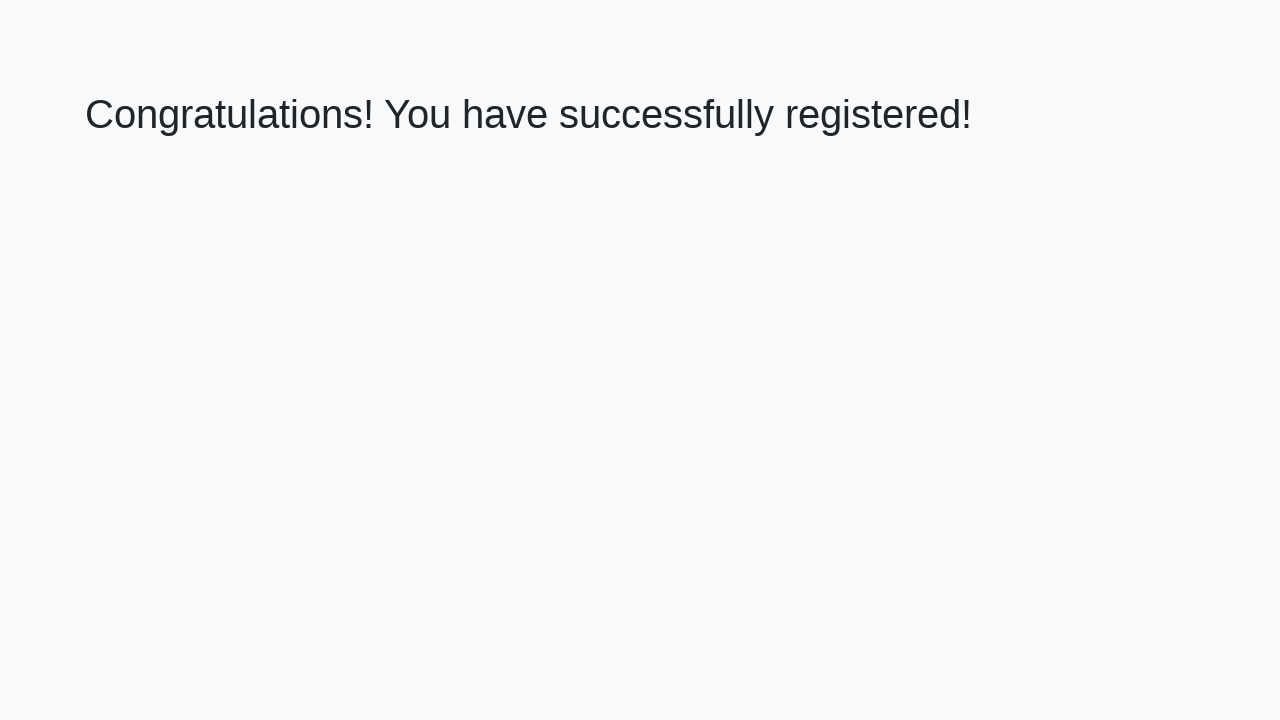